Tests editable/searchable dropdown by clicking and selecting Aland Islands

Starting URL: https://react.semantic-ui.com/maximize/dropdown-example-search-selection/

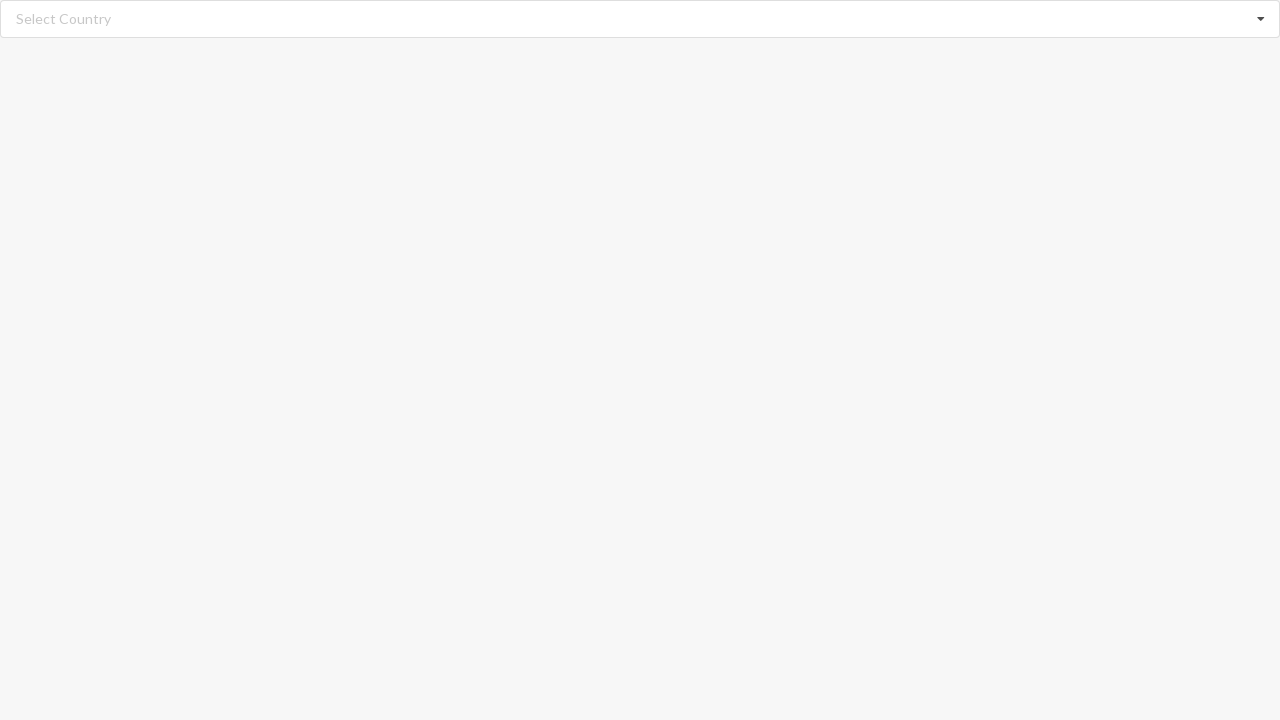

Clicked on the editable dropdown to open it at (640, 19) on xpath=//div[@class='ui fluid search selection dropdown']
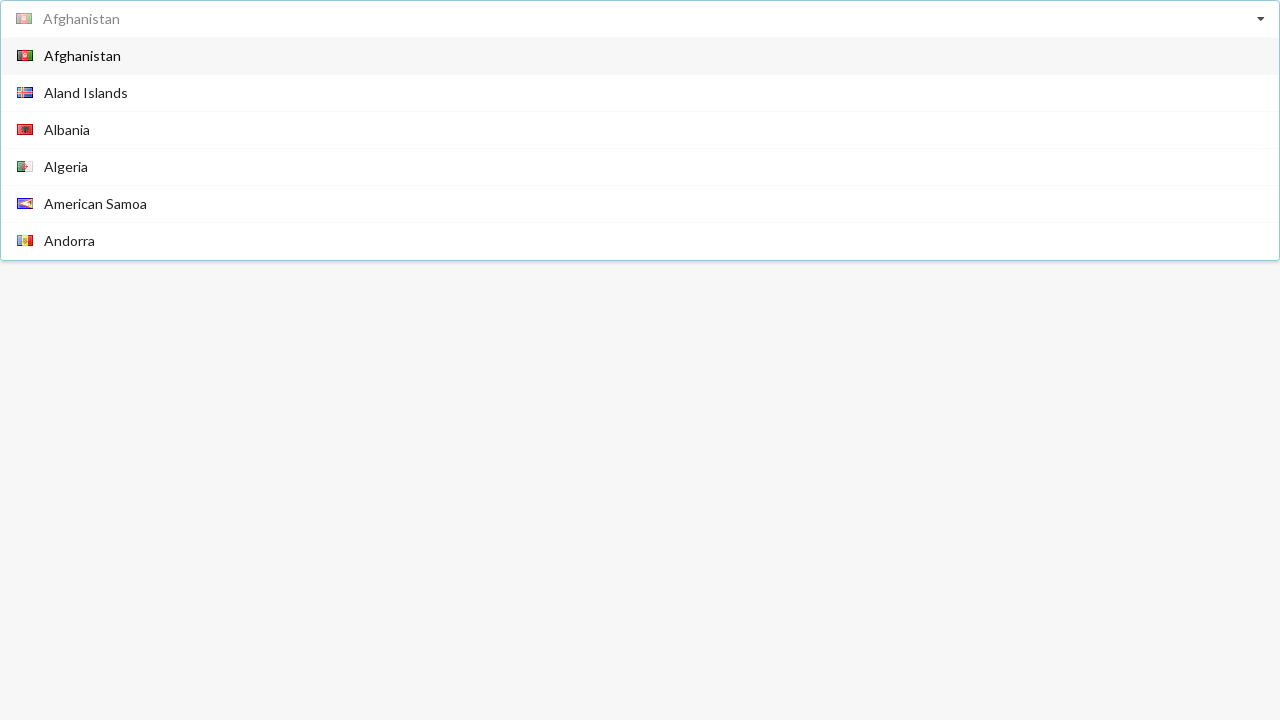

Selected 'Aland Islands' from the dropdown menu at (86, 92) on xpath=//div[@class='visible menu transition']//span[text()='Aland Islands']
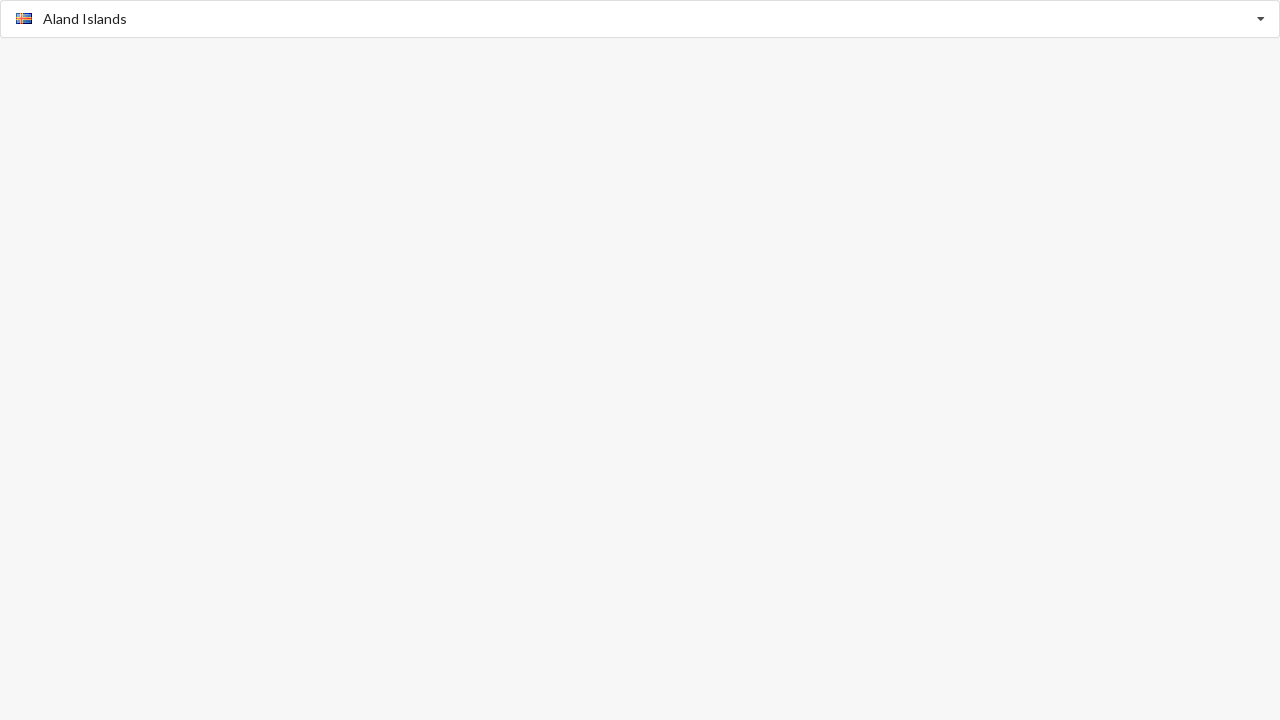

Verified that 'Aland Islands' was successfully selected
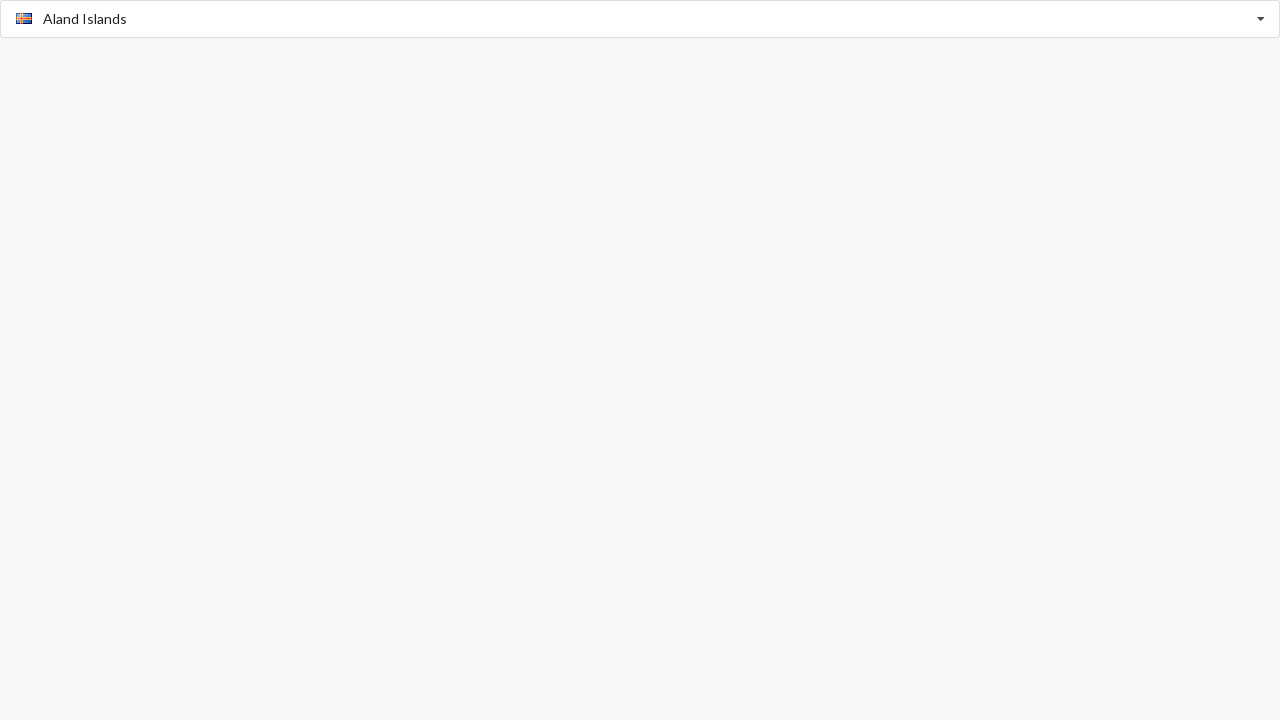

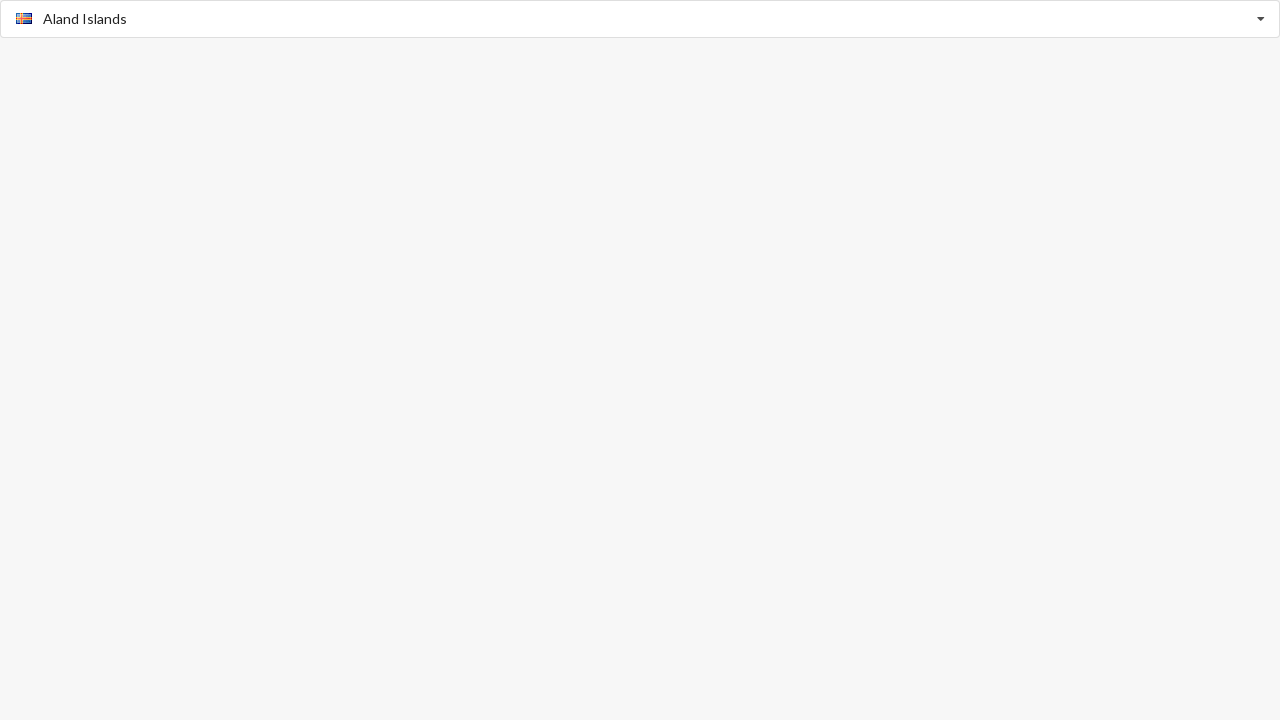